Navigates to Playwright documentation site, clicks the "Get started" link, and verifies navigation to the intro page

Starting URL: https://playwright.dev/

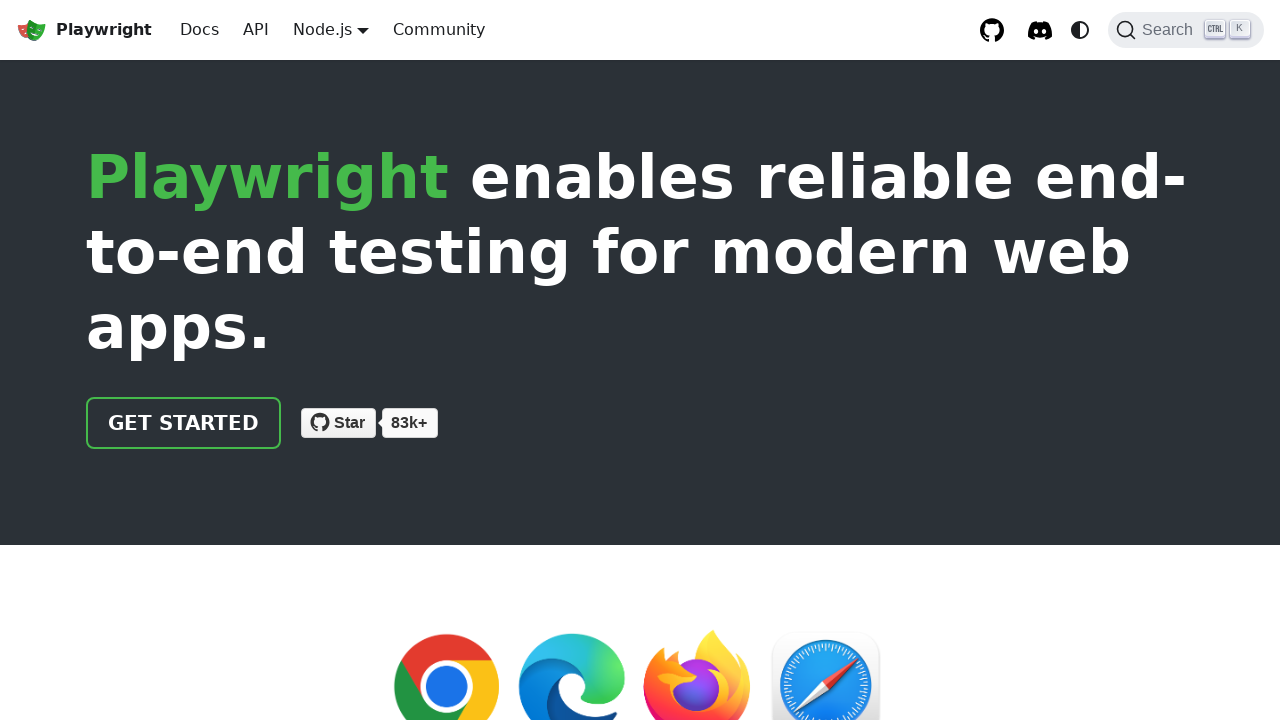

Navigated to Playwright documentation site
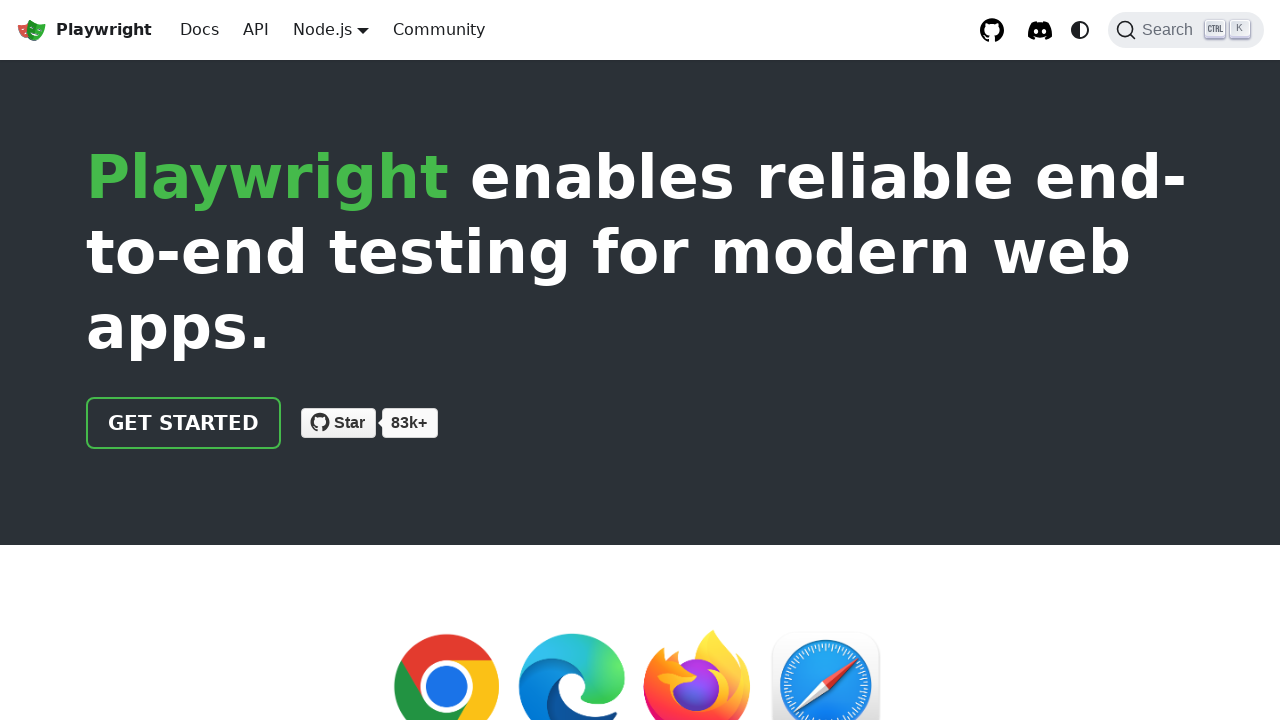

Clicked the 'Get started' link at (184, 423) on internal:role=link[name="Get started"i]
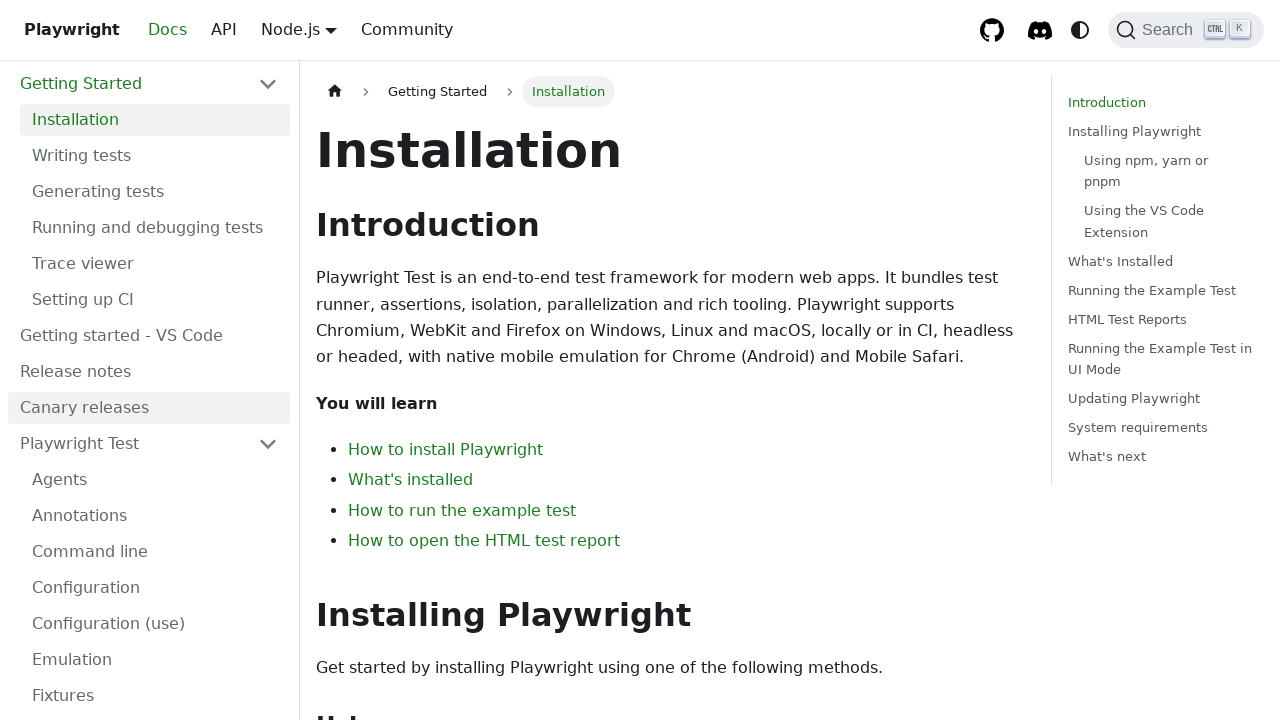

Verified navigation to intro page (URL contains 'intro')
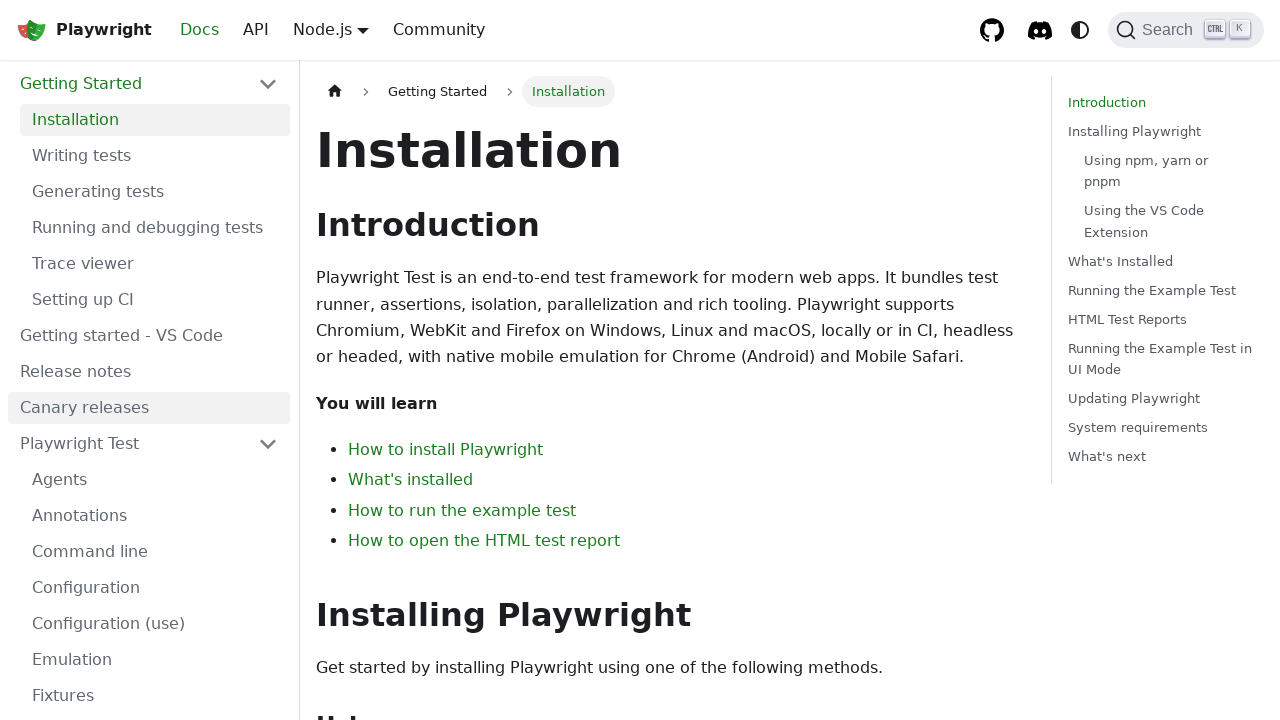

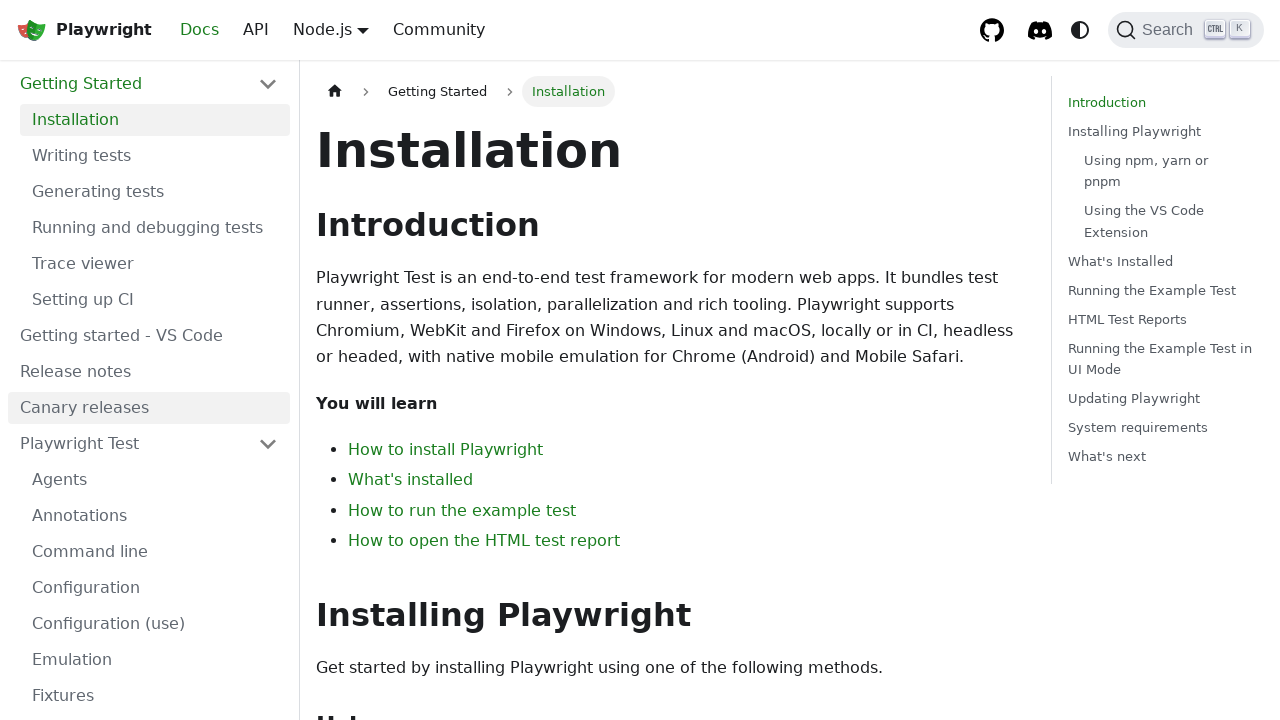